Tests the BlazeDemo travel booking flow by selecting departure and destination cities, choosing a flight, and completing the purchase process

Starting URL: https://blazedemo.com/index.php

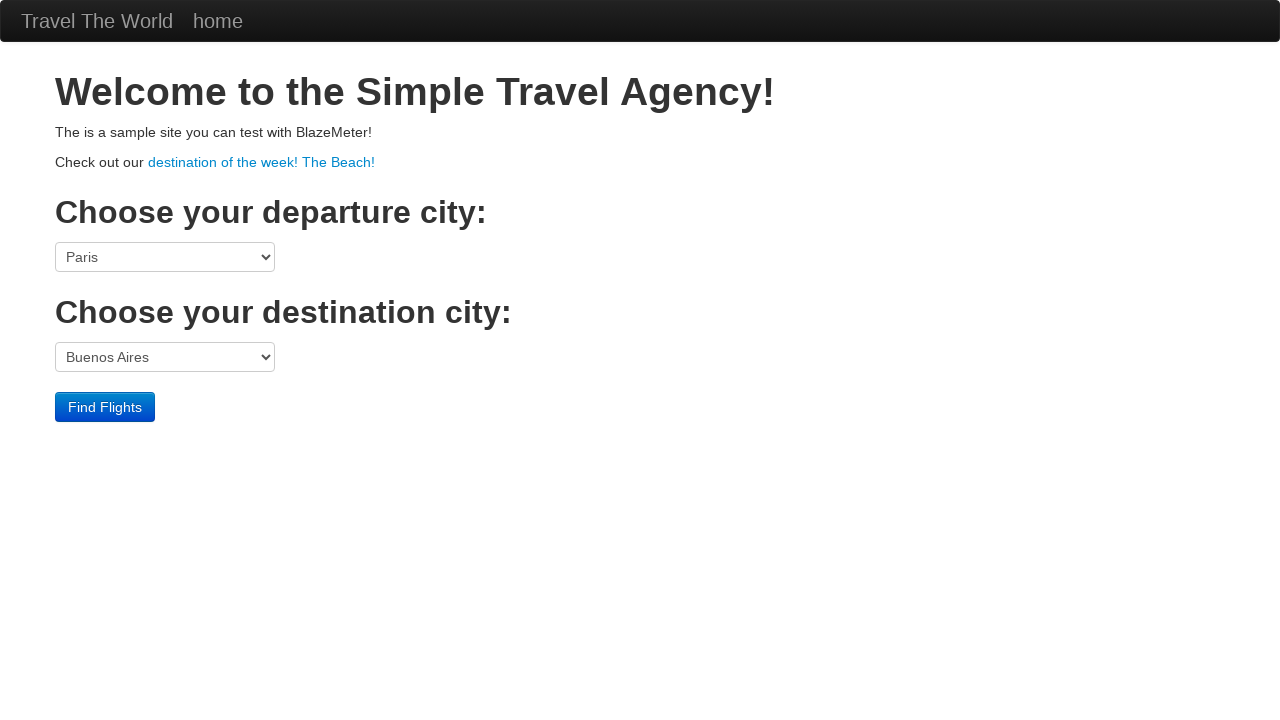

Page title selector loaded on BlazeDemo home page
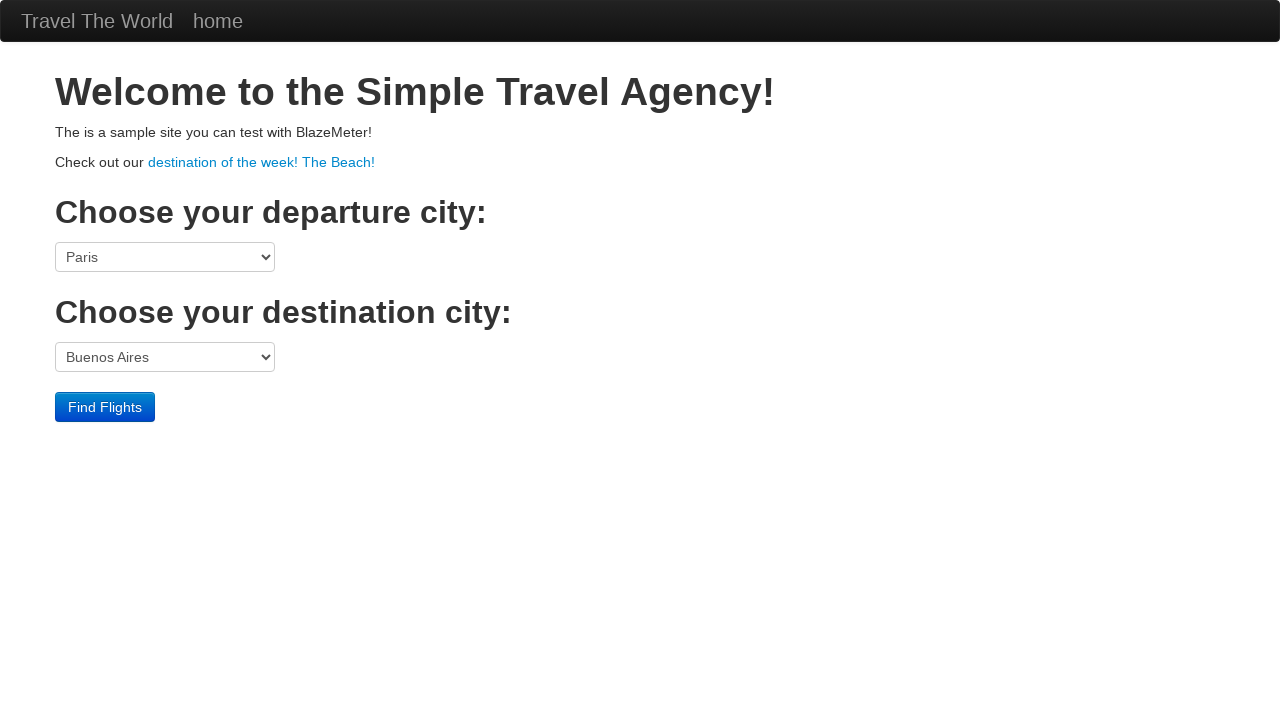

Extracted page title text content
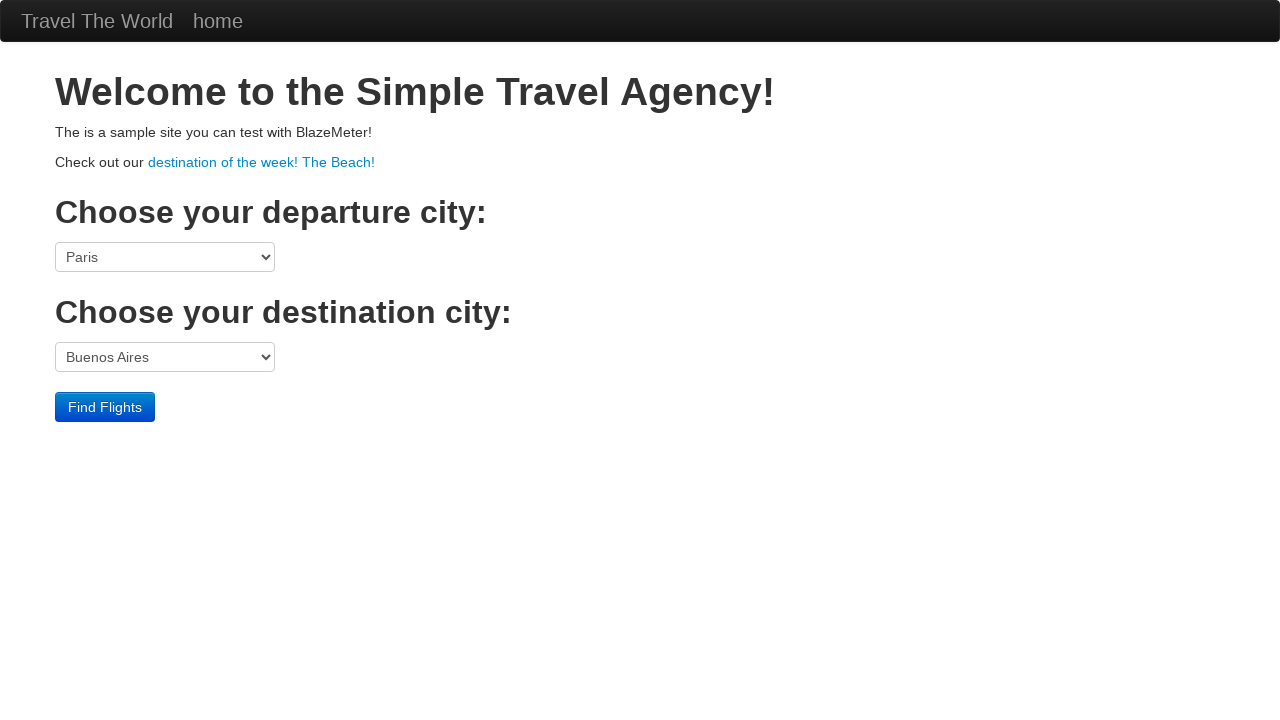

Clicked hyperlink to open vacation page at (262, 162) on xpath=//div[@class='container']/p[2]/a
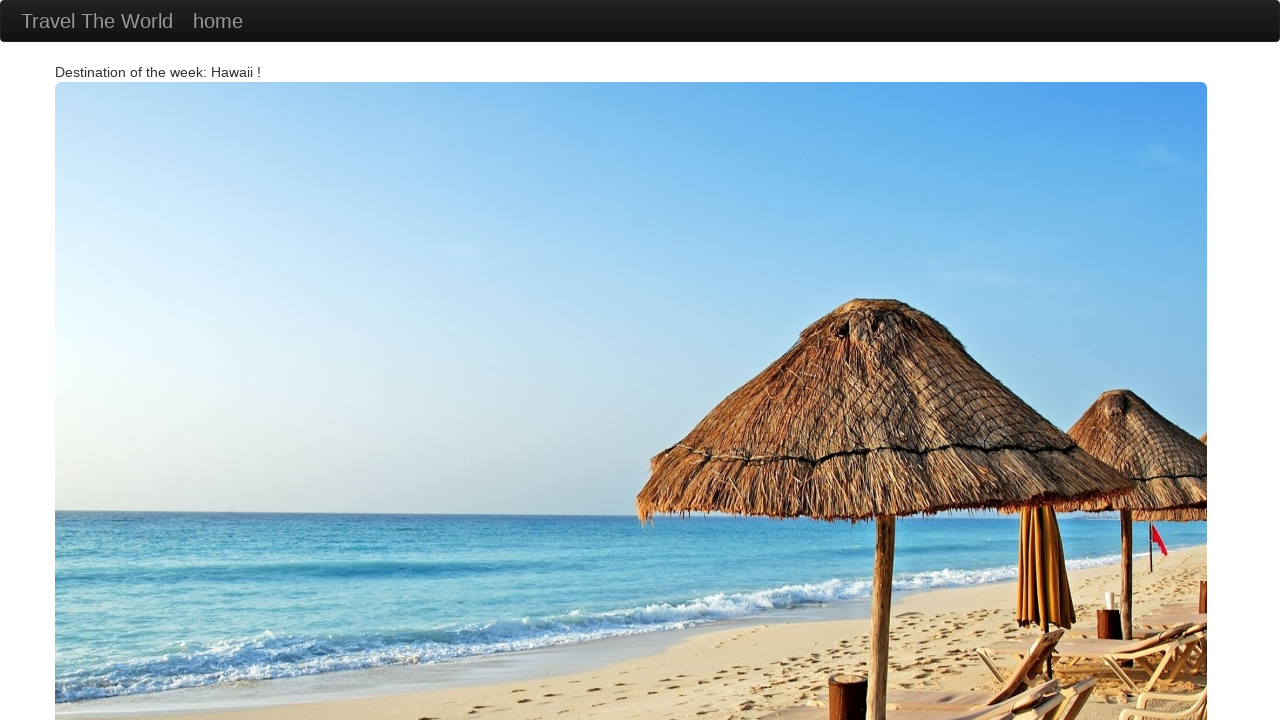

Navigated back to main BlazeDemo page
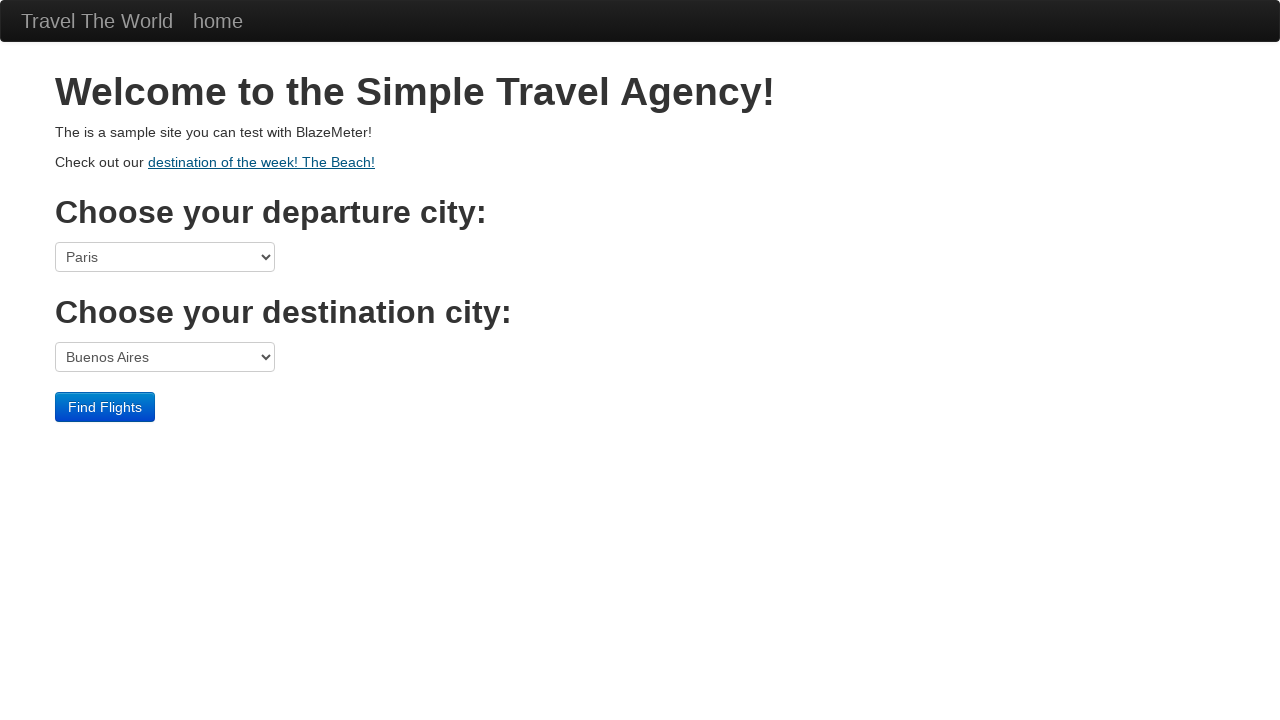

Selected Mexico City as departure city on select[name='fromPort']
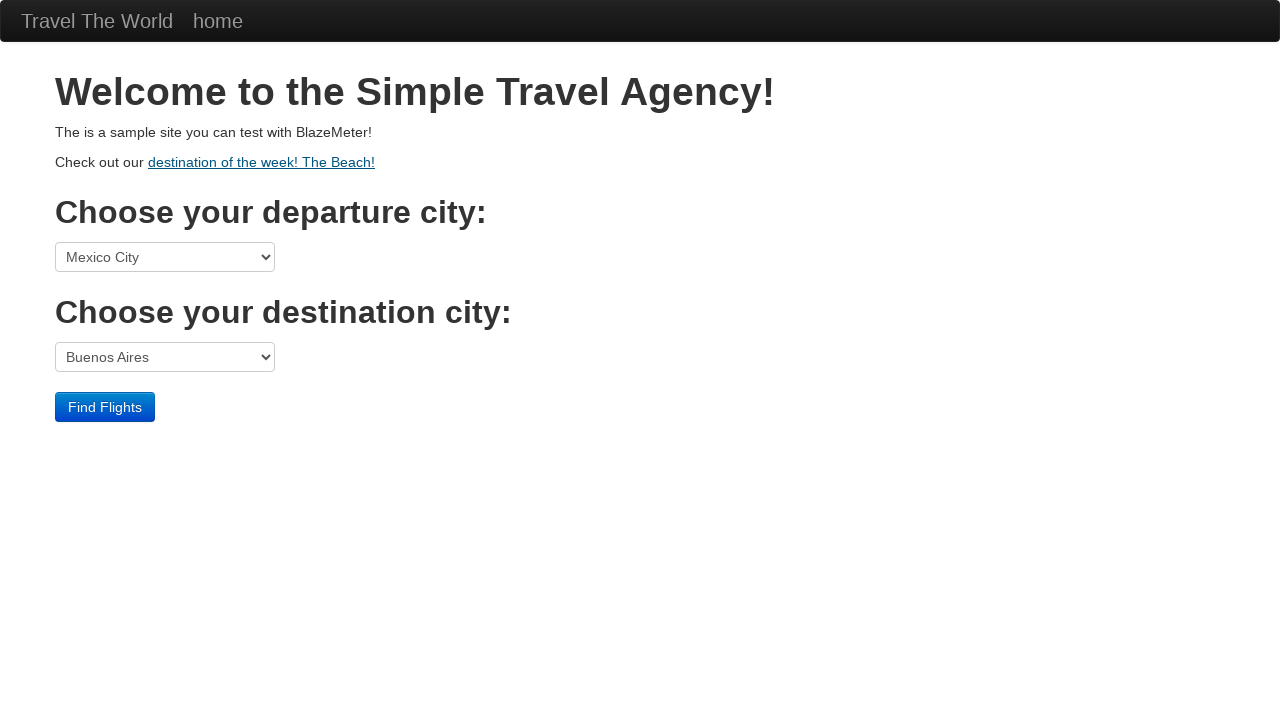

Selected London as destination city on select[name='toPort']
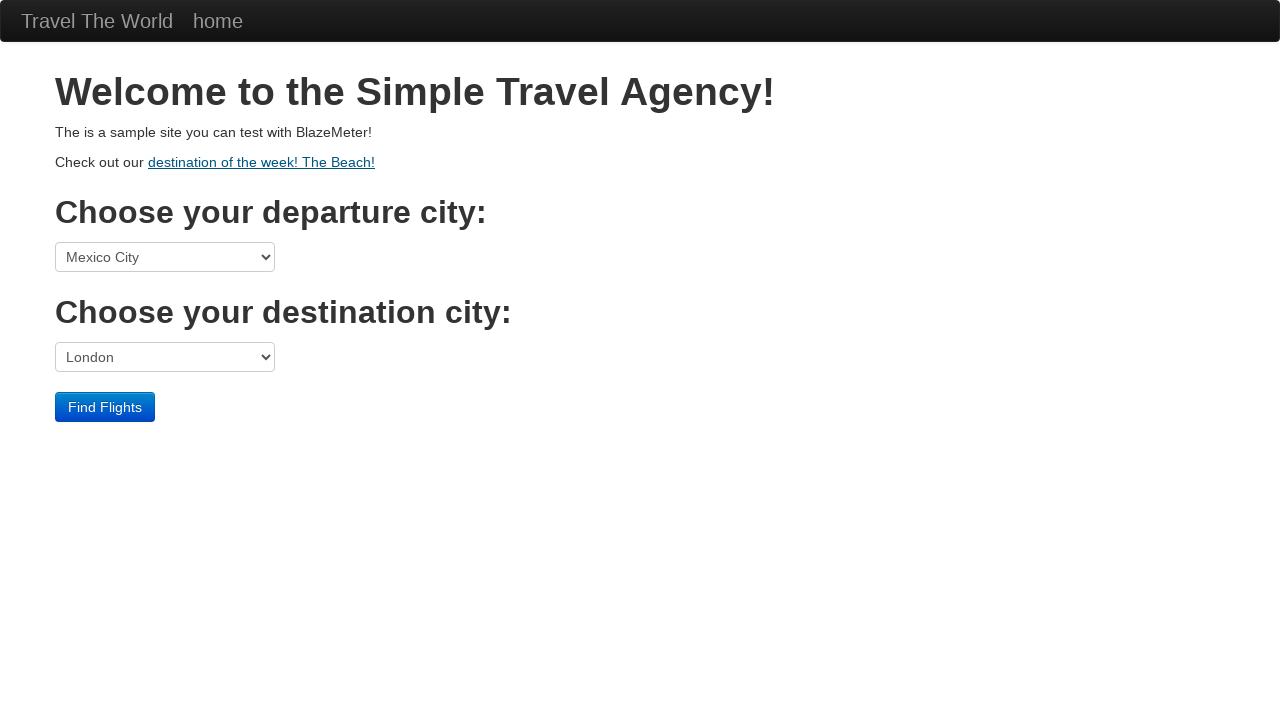

Clicked Find Flights button at (105, 407) on .btn.btn-primary
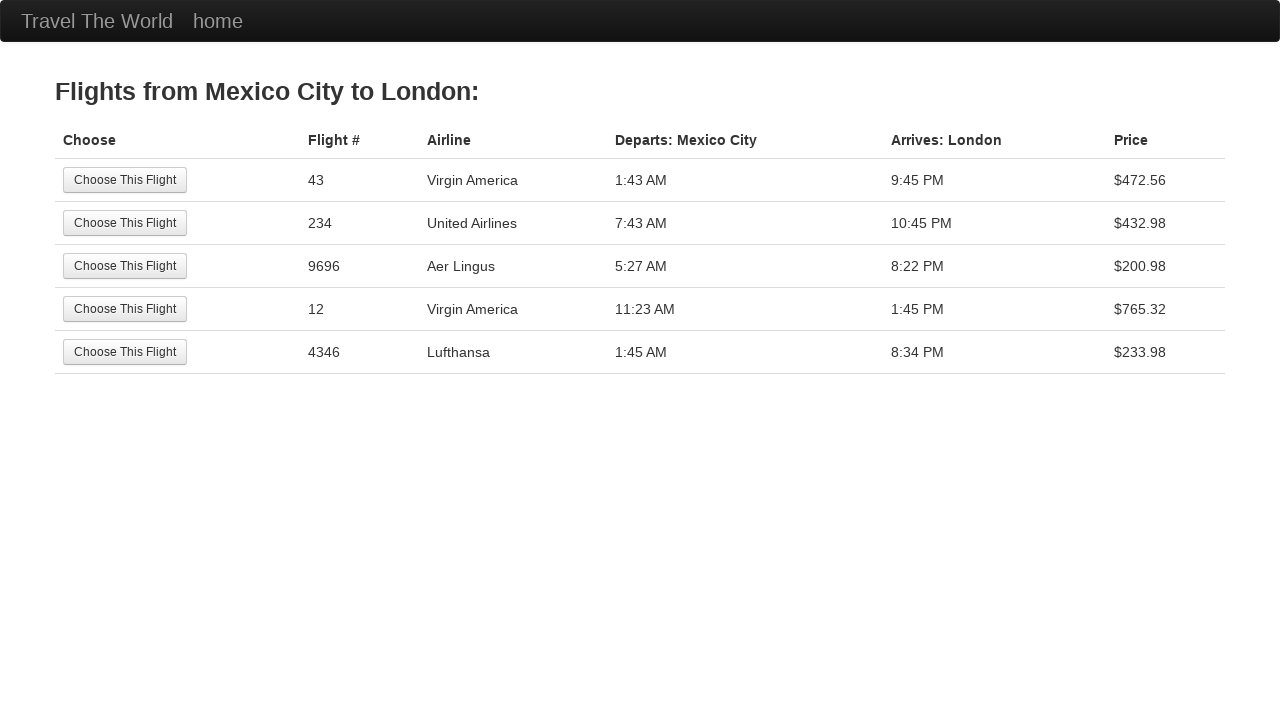

Selected third flight option from available flights at (178, 266) on xpath=//tbody/tr[3]/td[1]
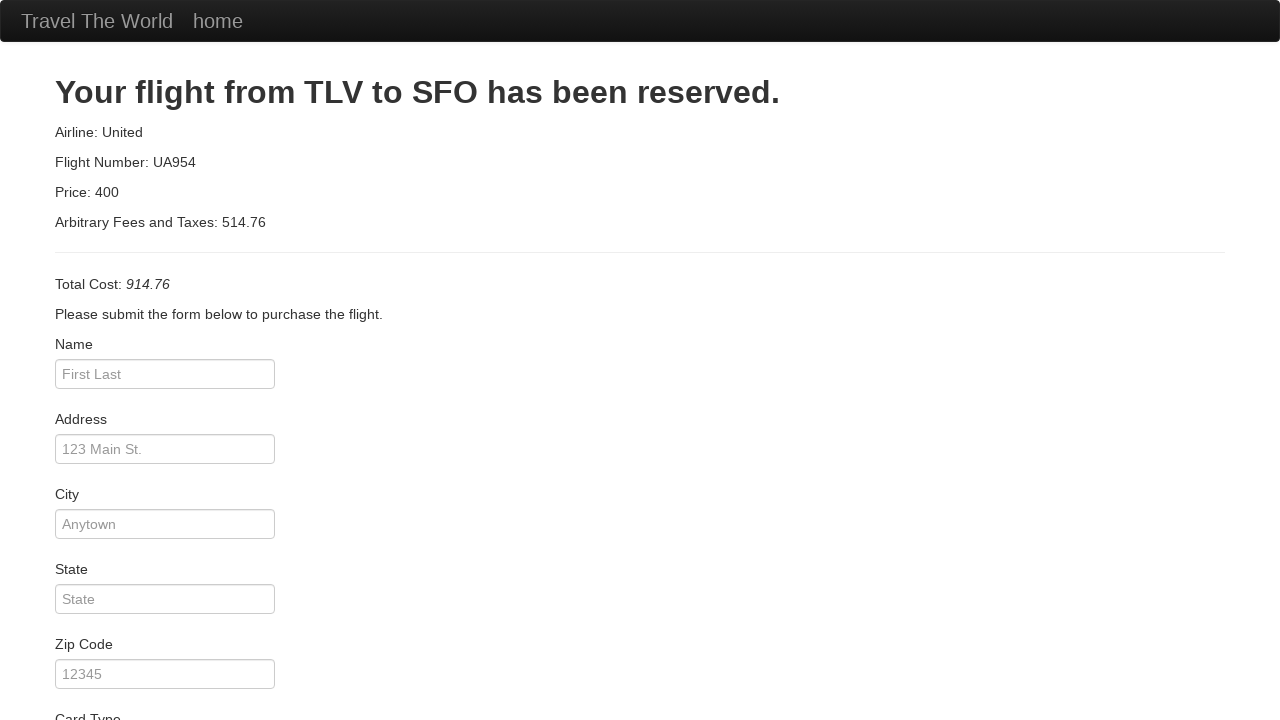

Total cost information loaded on flight details page
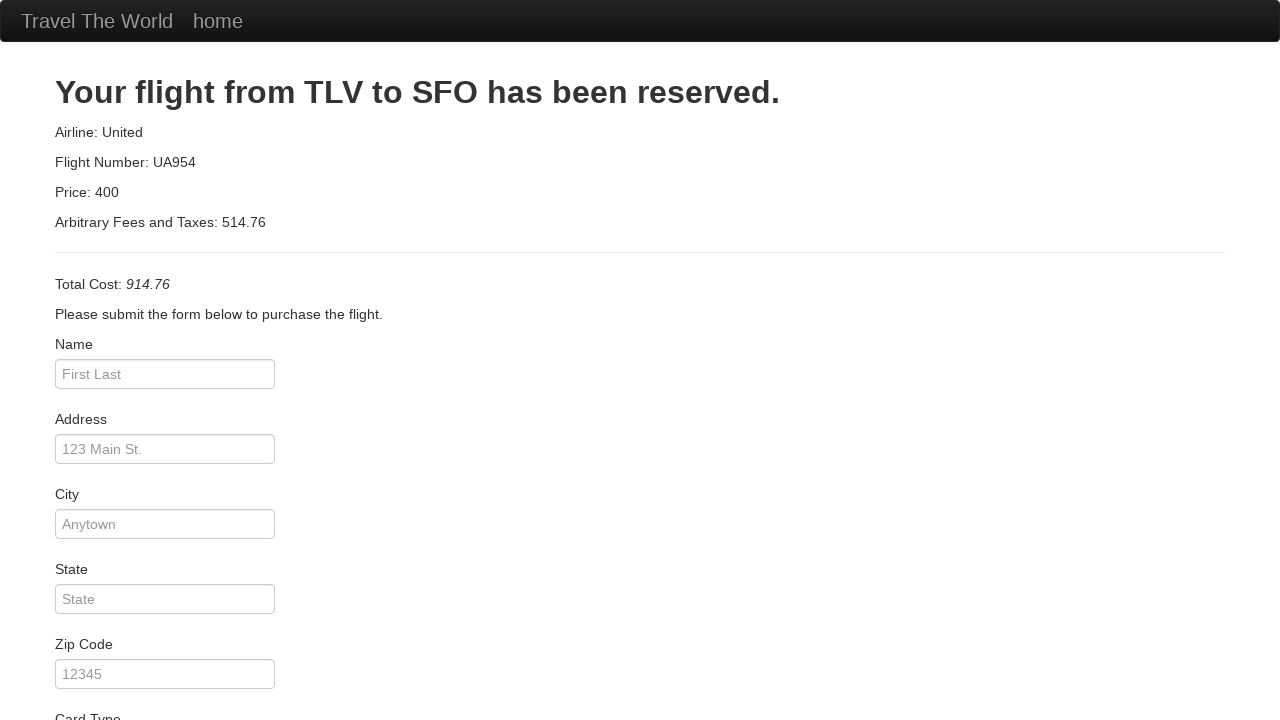

Clicked Purchase Flight button to complete booking at (118, 685) on .btn.btn-primary
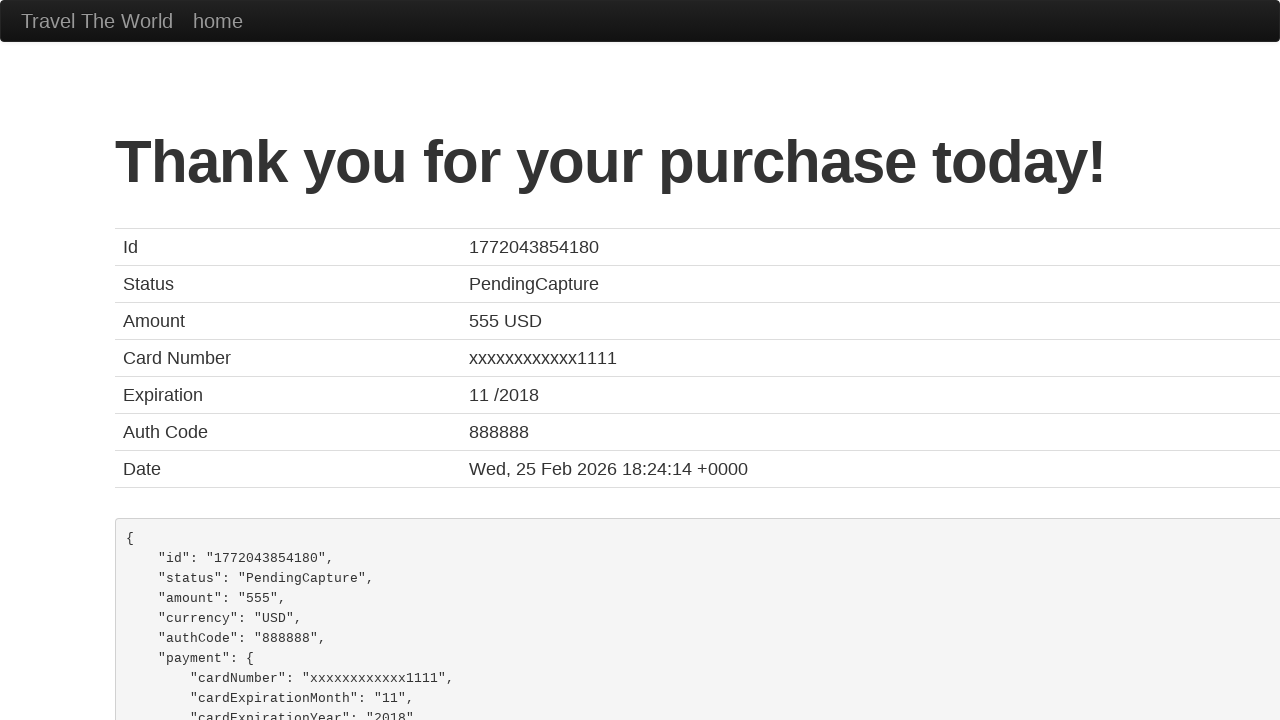

Booking confirmation page loaded
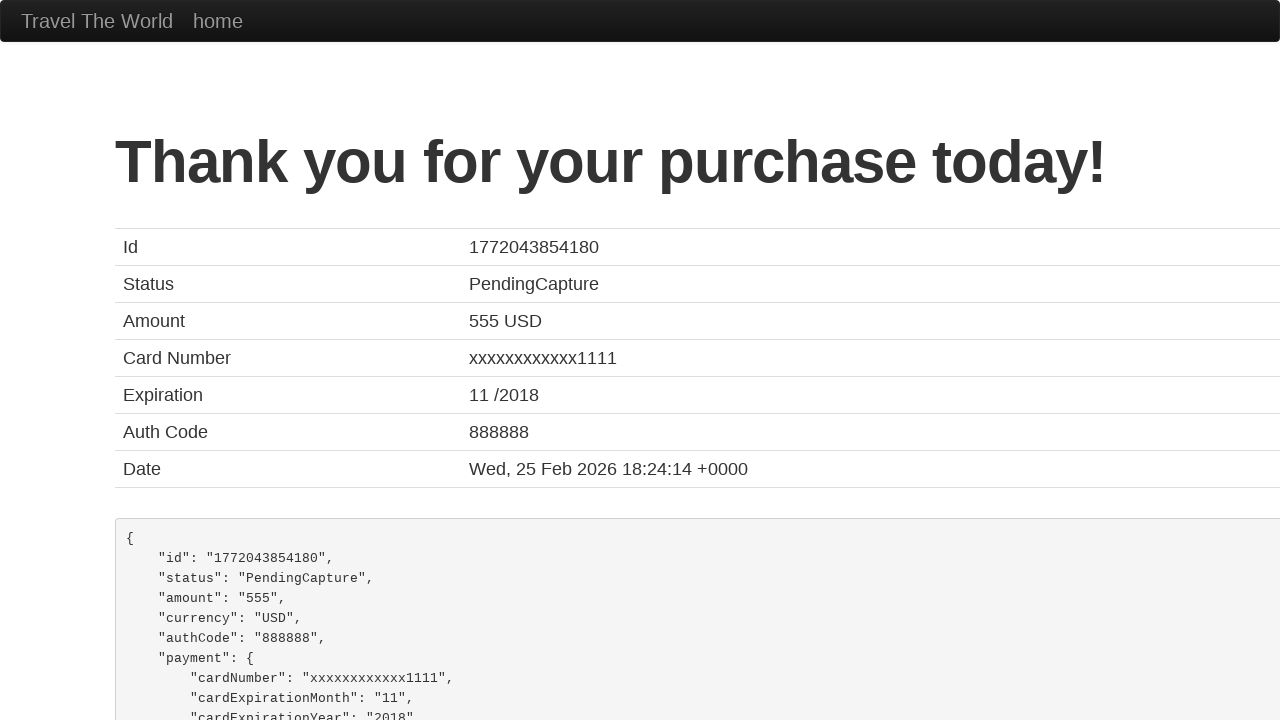

Extracted booking ID from confirmation page: 1772043854180
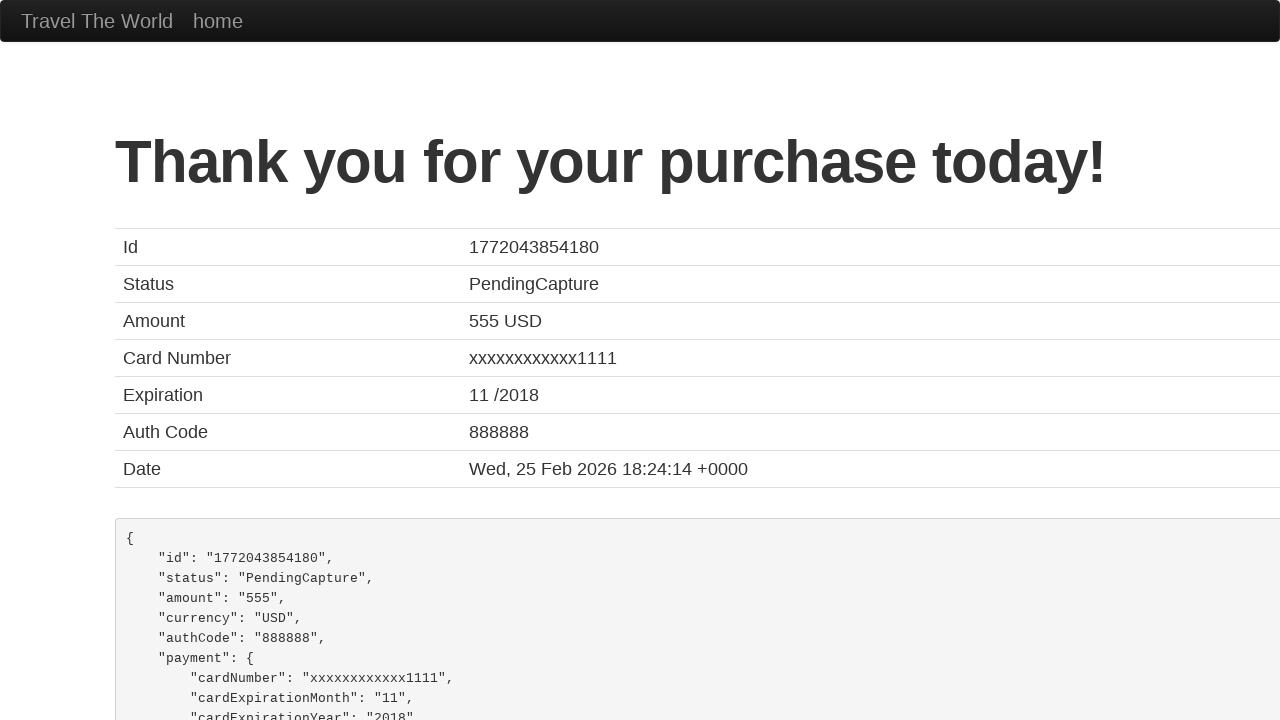

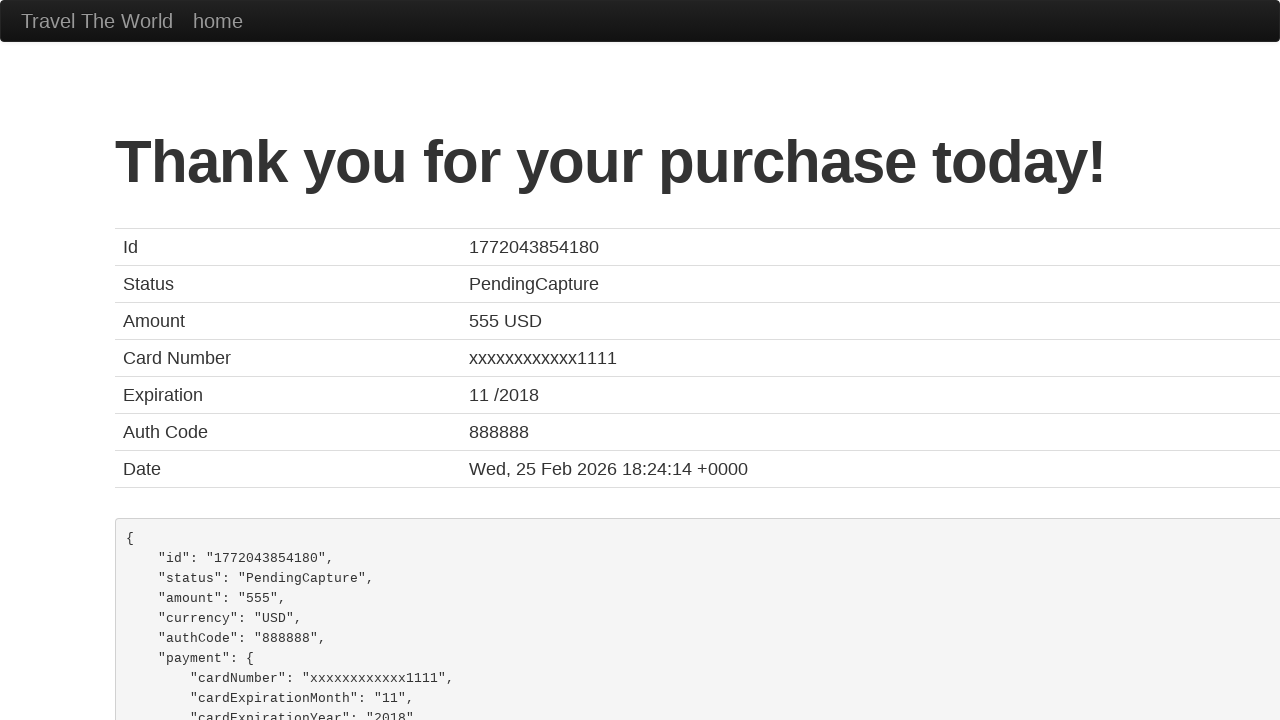